Fills out a practice form on Techlistic website by entering personal information, selecting options, and submitting the form

Starting URL: https://www.techlistic.com/p/selenium-practice-form.html

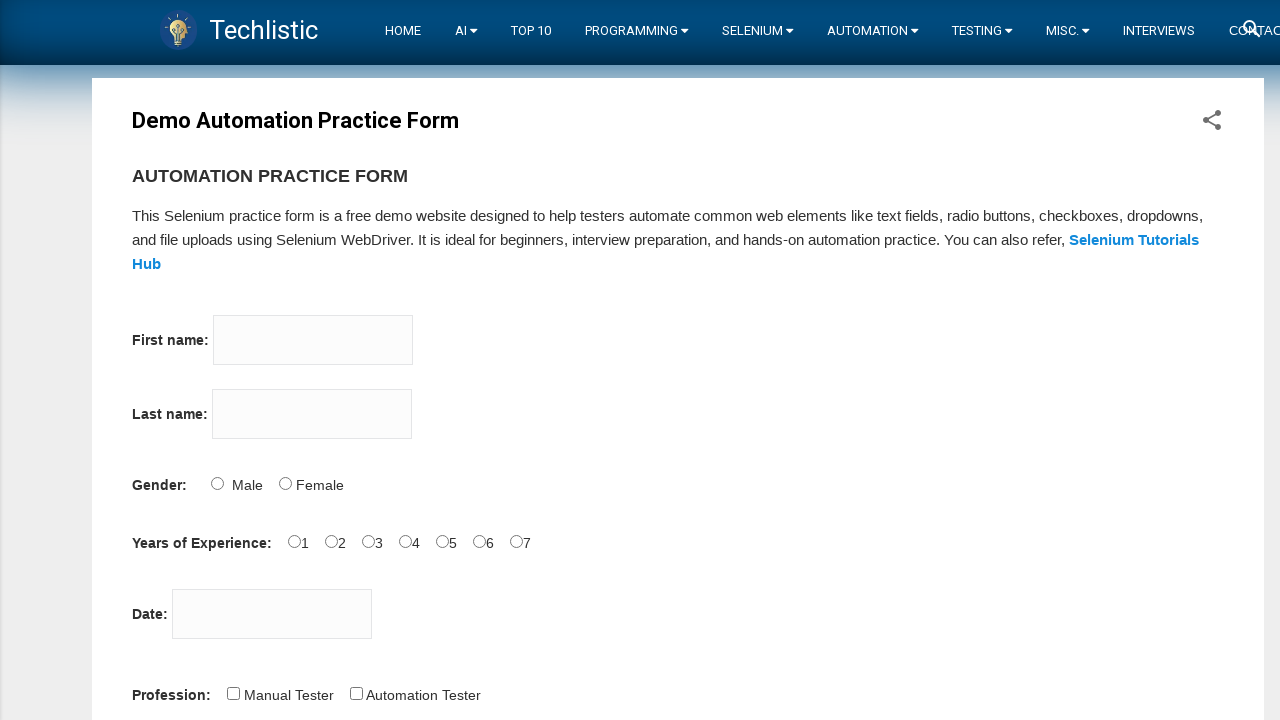

Filled first name field with 'Vijayalakshmi' on input[name='firstname']
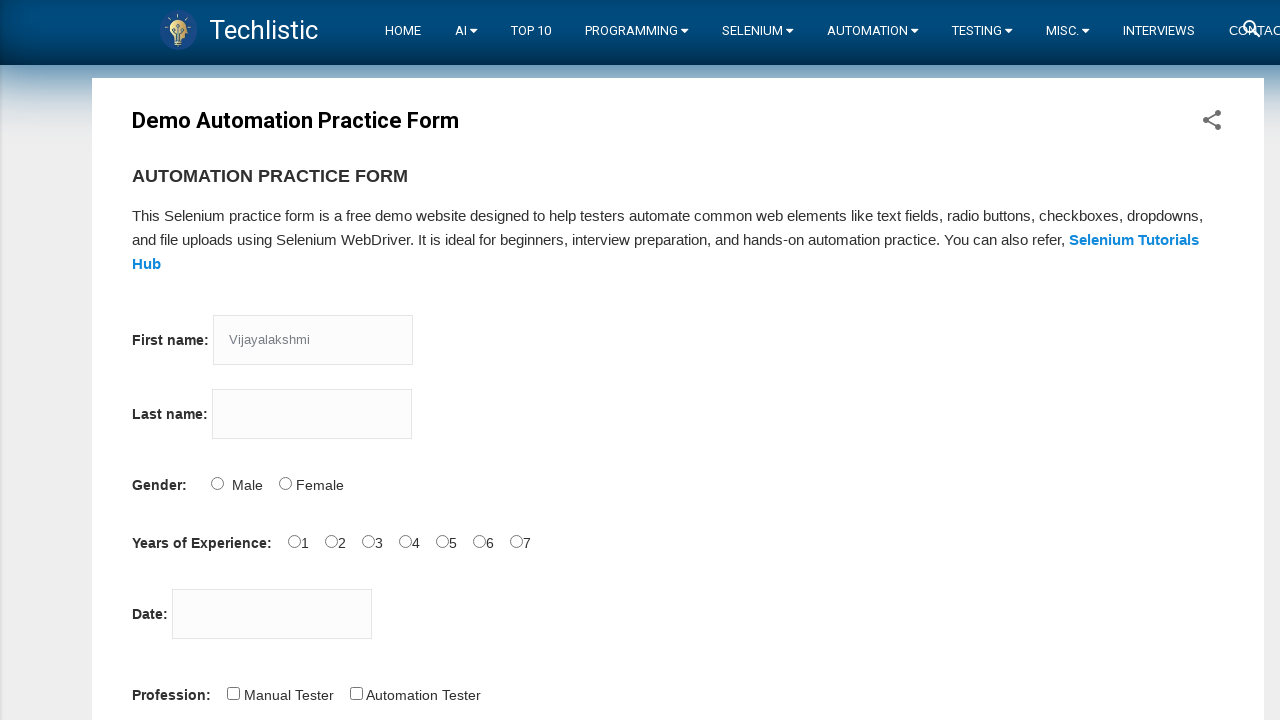

Filled last name field with 'Natarajan' on input[name='lastname']
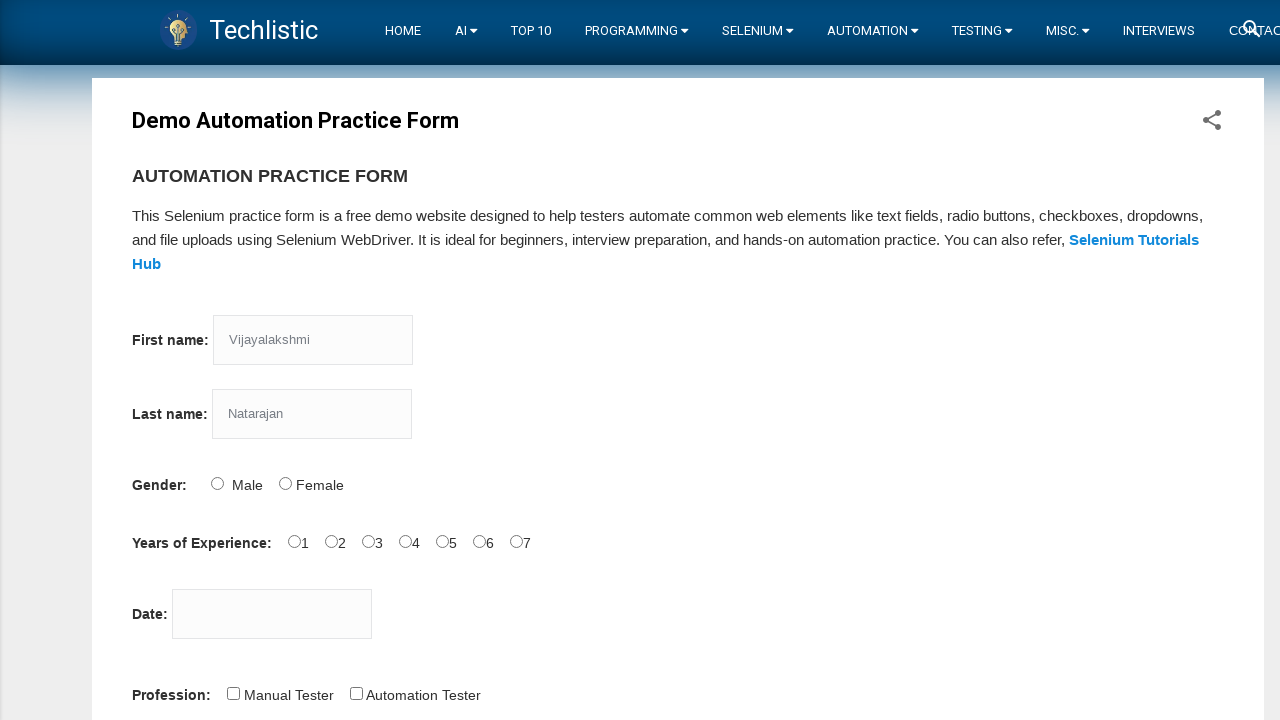

Selected Female gender option at (285, 483) on #sex-1
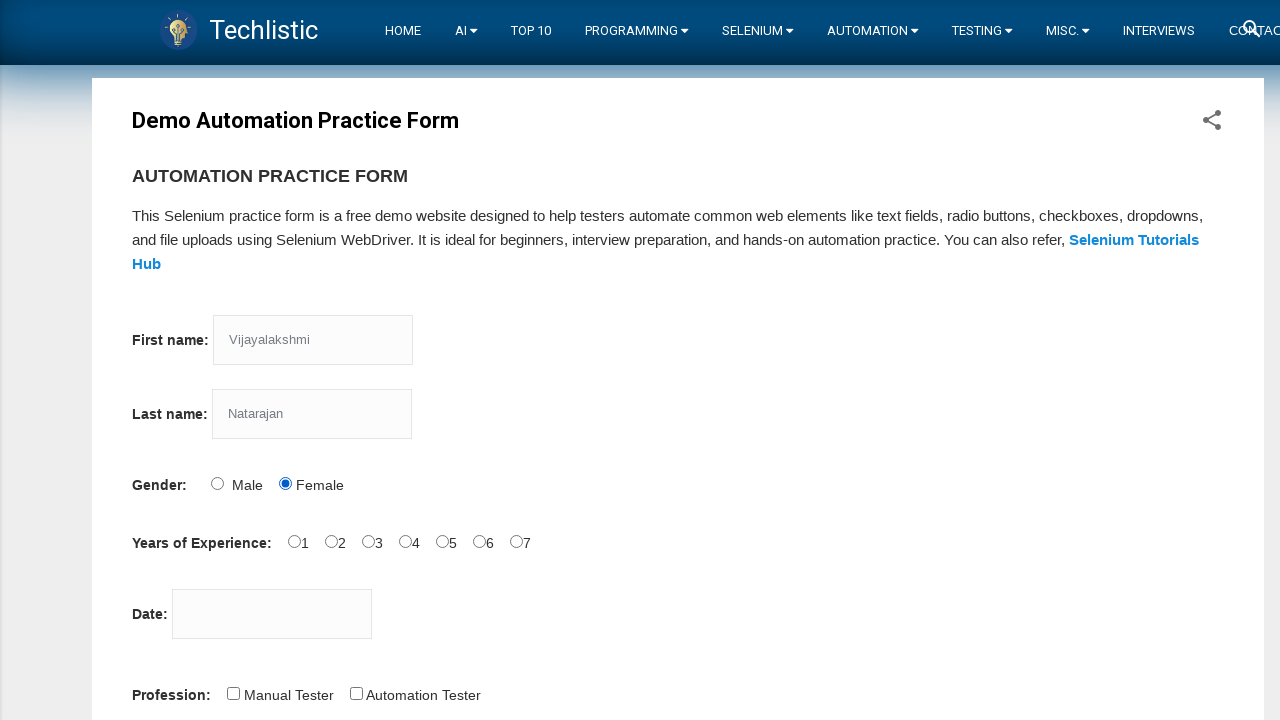

Selected 0-1 years of experience at (294, 541) on #exp-0
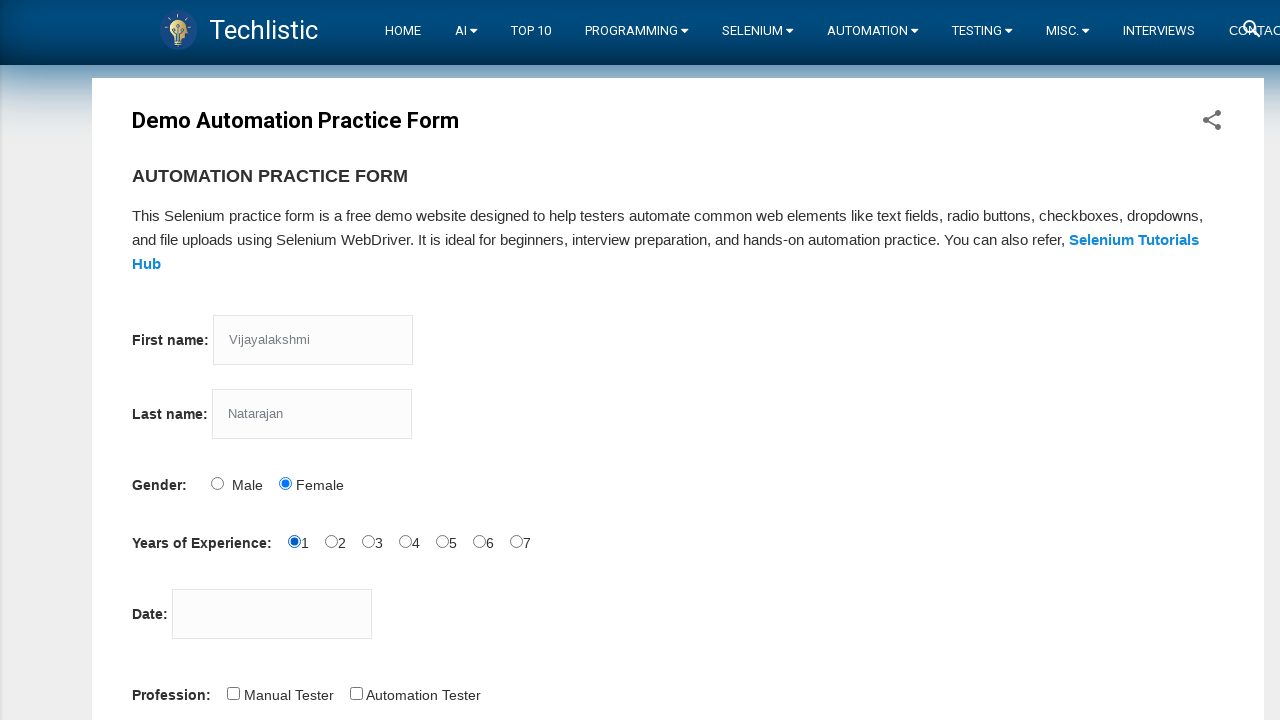

Filled date field with 'July-18-2022' on #datepicker
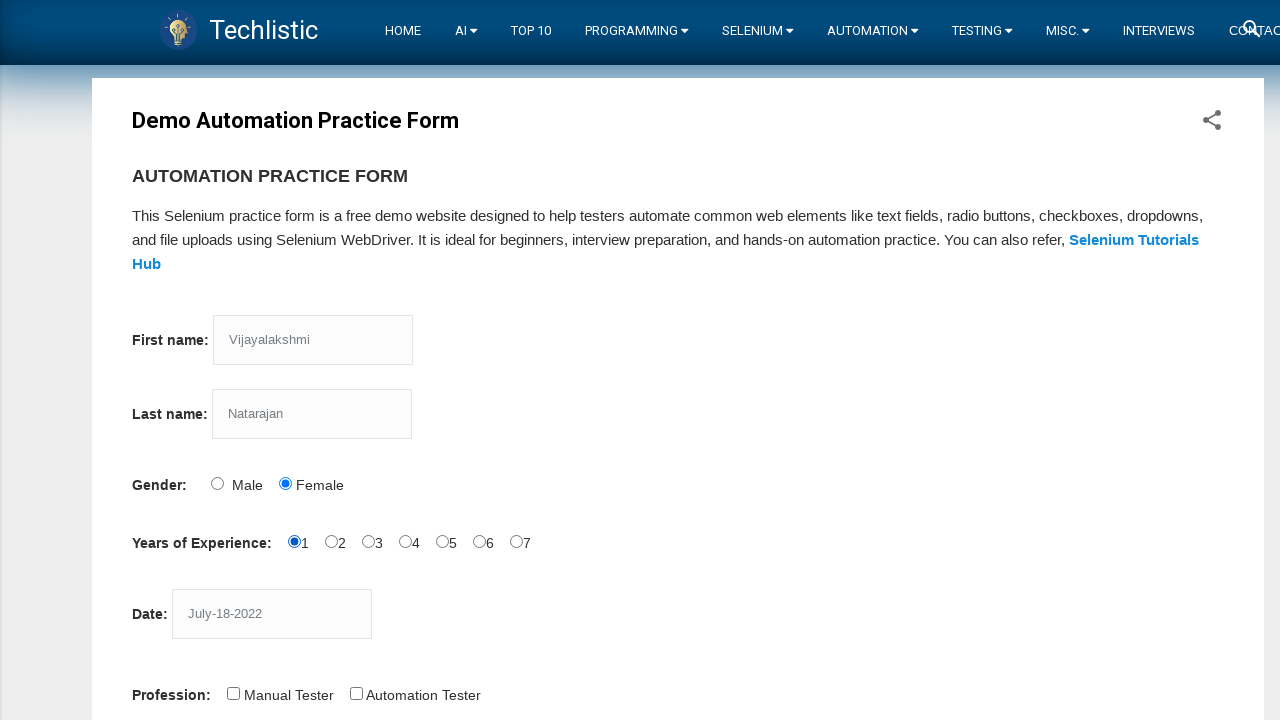

Selected Automation Tester profession at (356, 693) on #profession-1
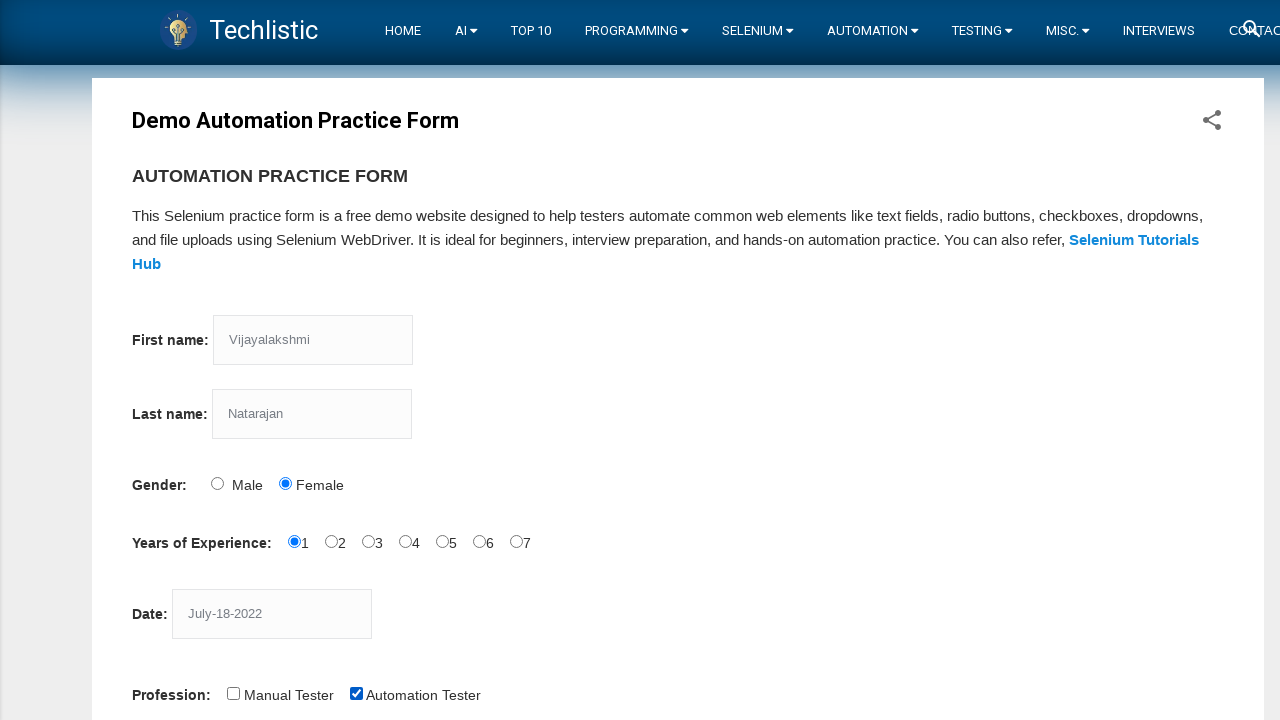

Selected Selenium Webdriver automation tool at (446, 360) on #tool-2
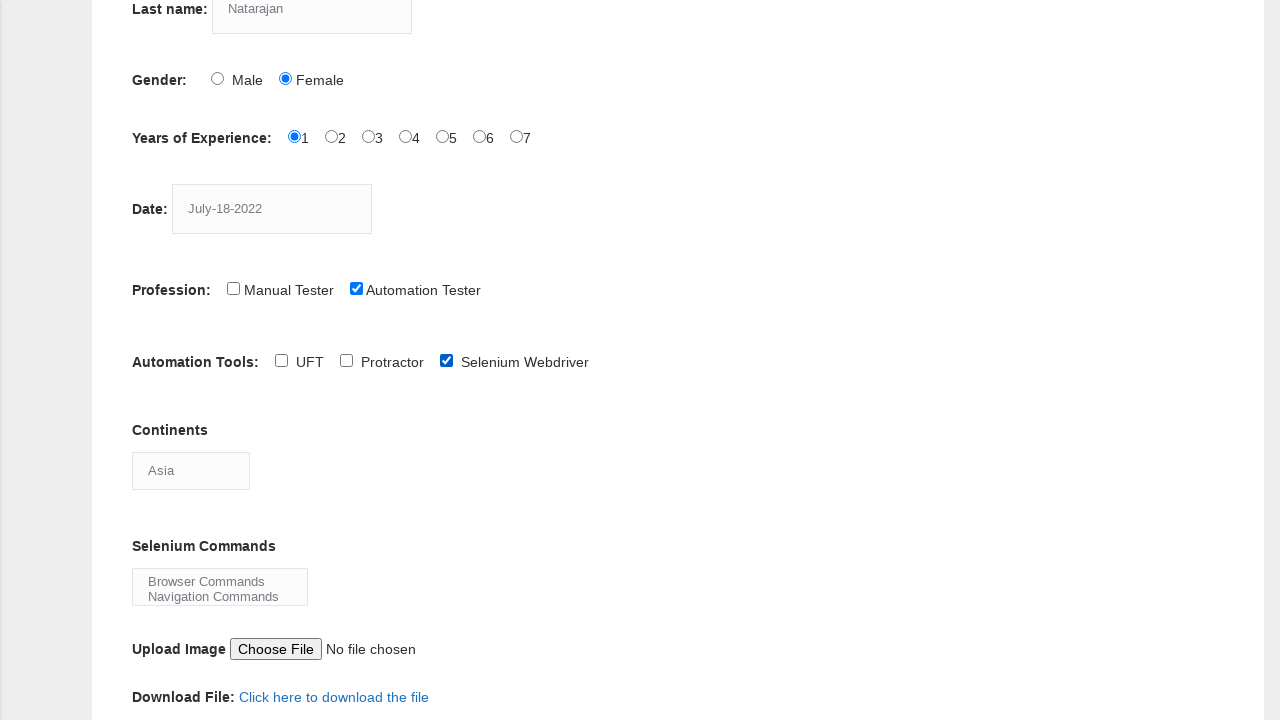

Selected continent from dropdown (index 5) on #continents
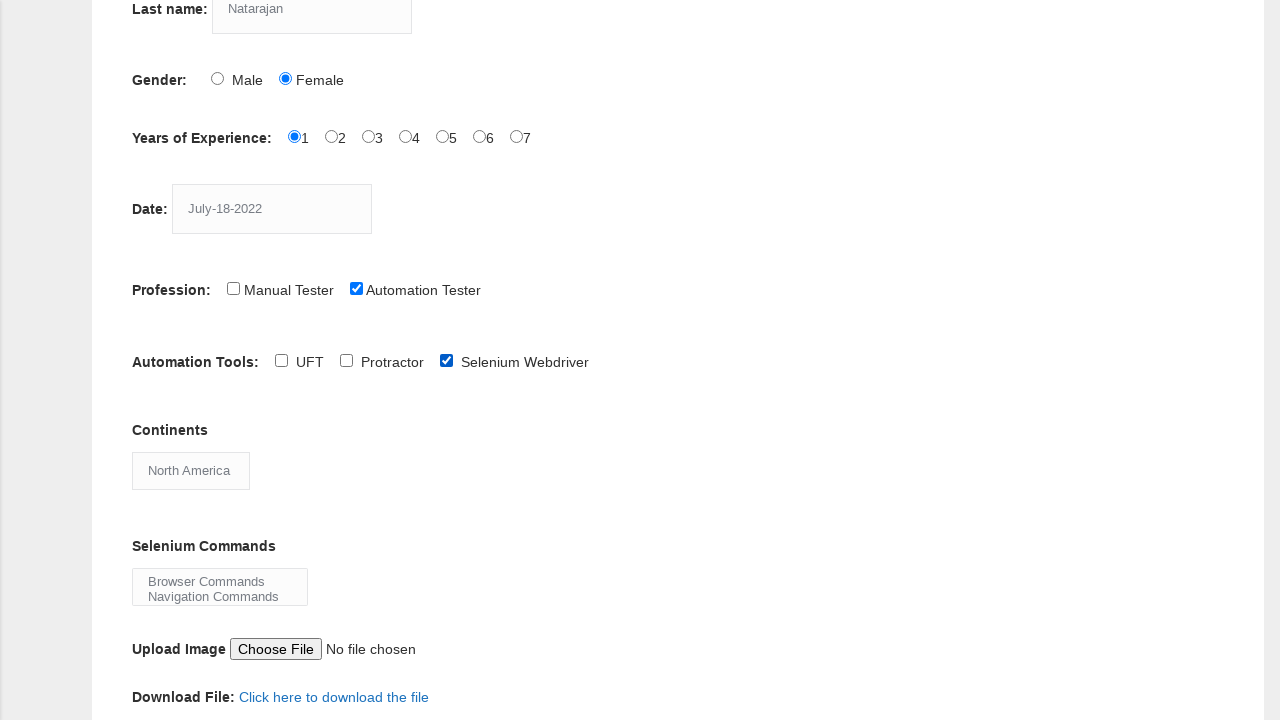

Selected selenium command from multi-select (index 3) on #selenium_commands
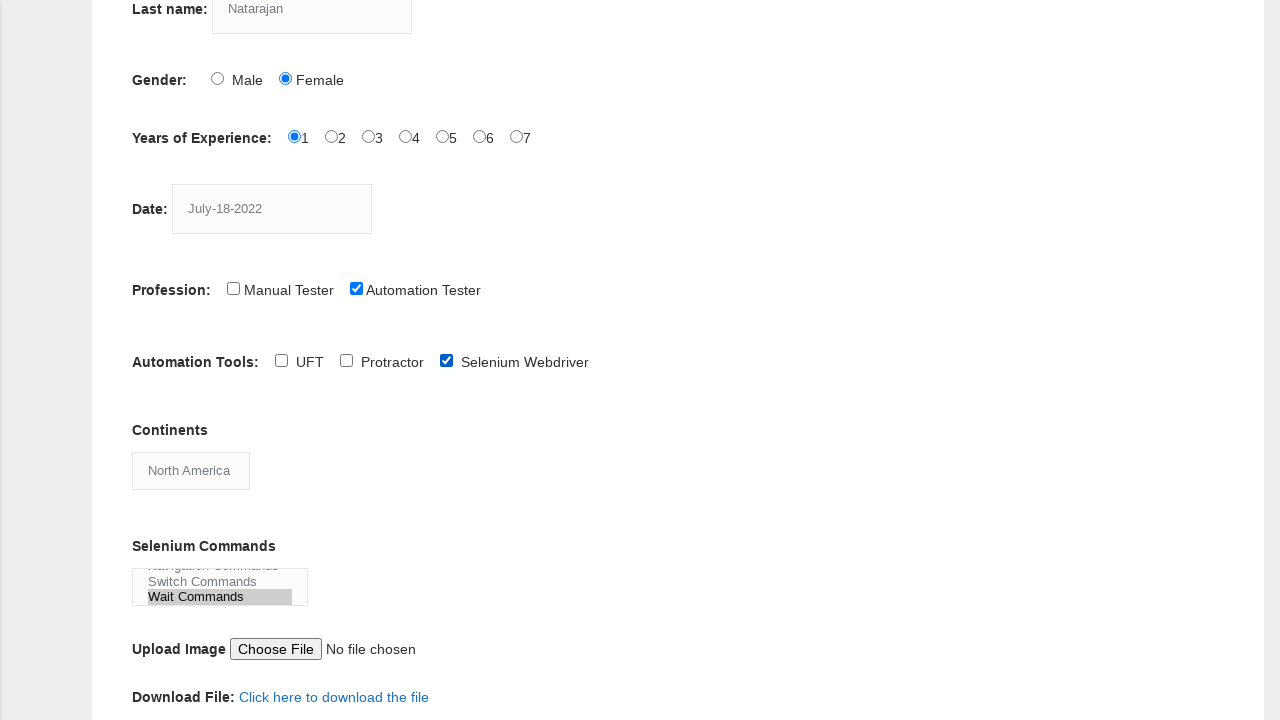

Clicked submit button to submit the form at (157, 360) on #submit
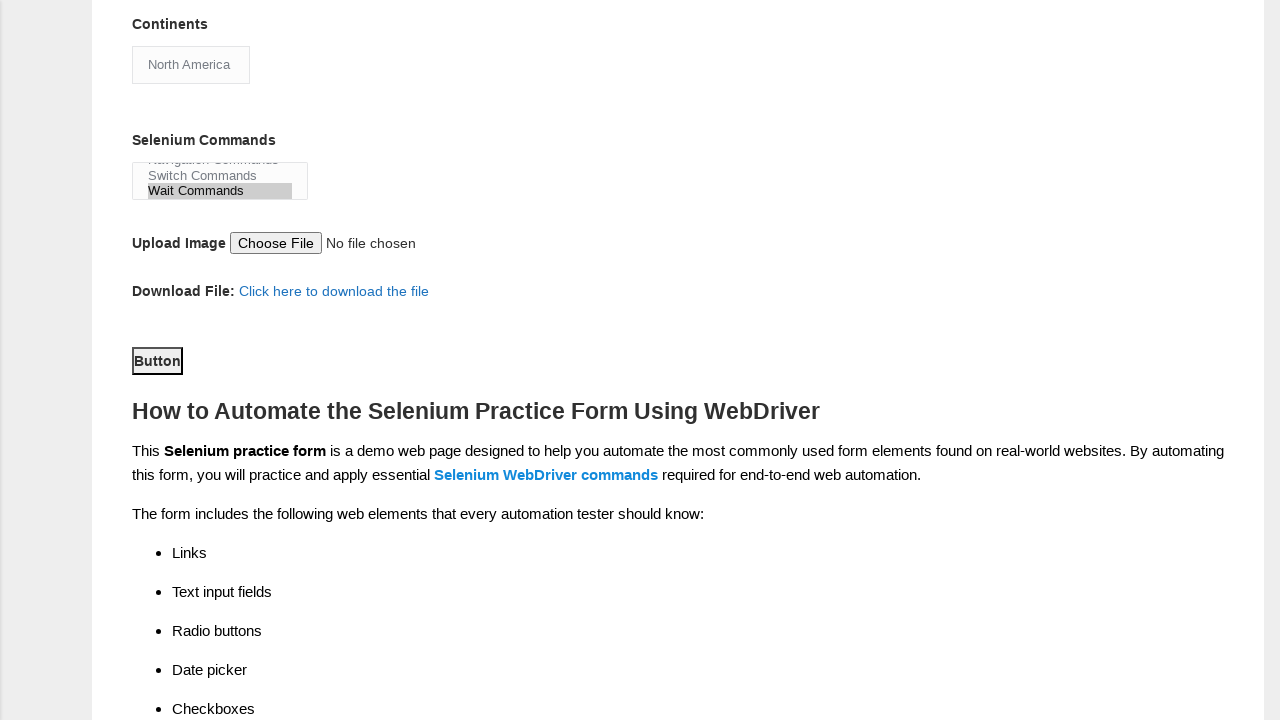

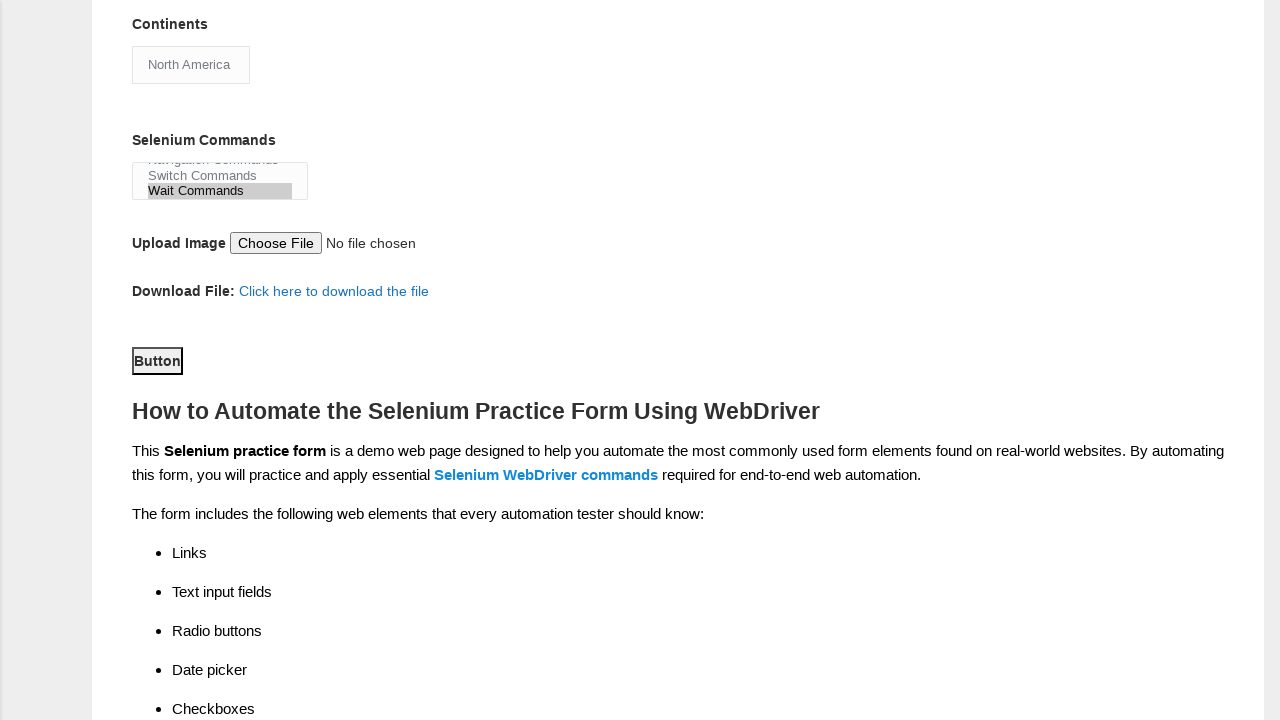